Tests drag and drop functionality by dragging a price slider element to the right and then back to the left

Starting URL: https://omayo.blogspot.com/p/page3.html

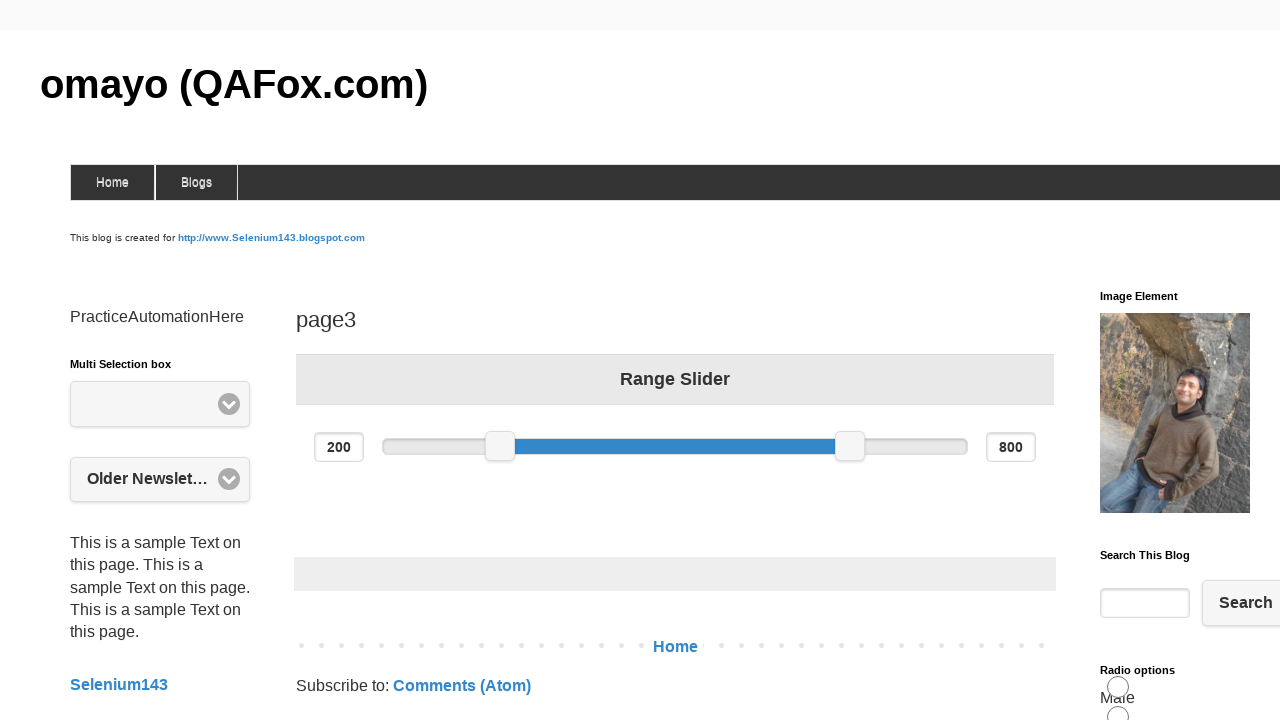

Located the price slider element
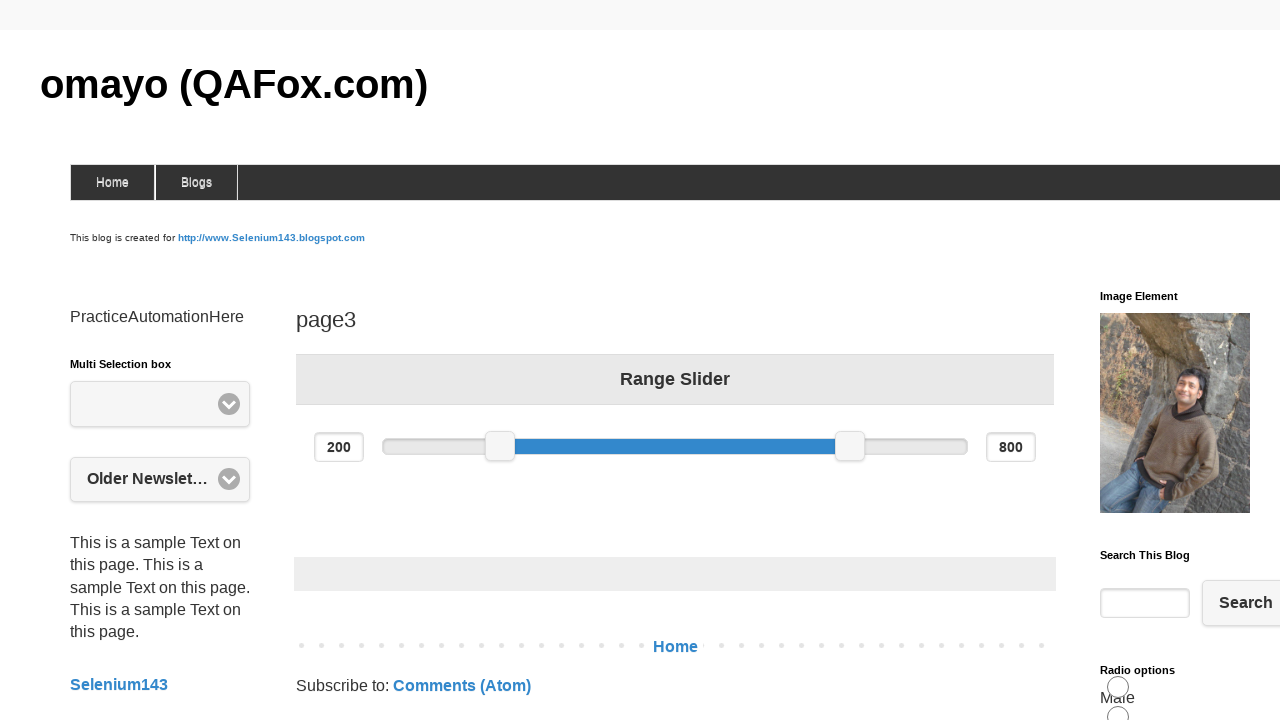

Price slider is now visible
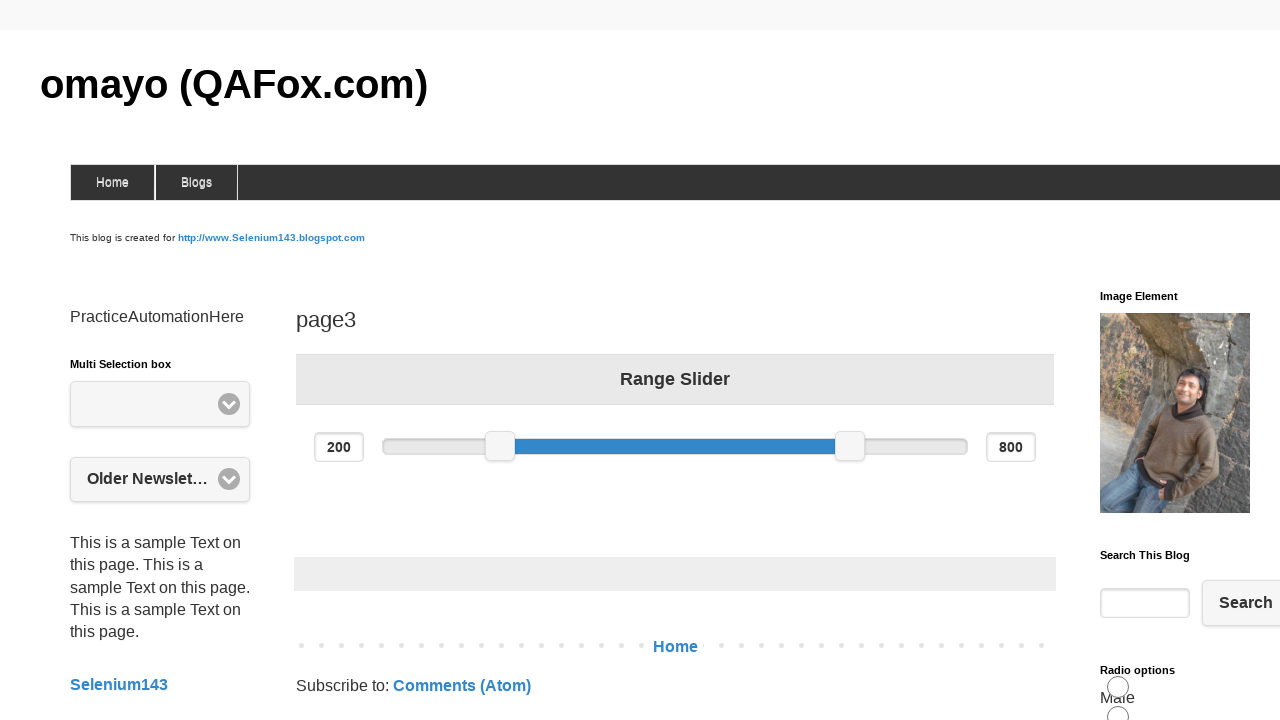

Retrieved bounding box of the price slider
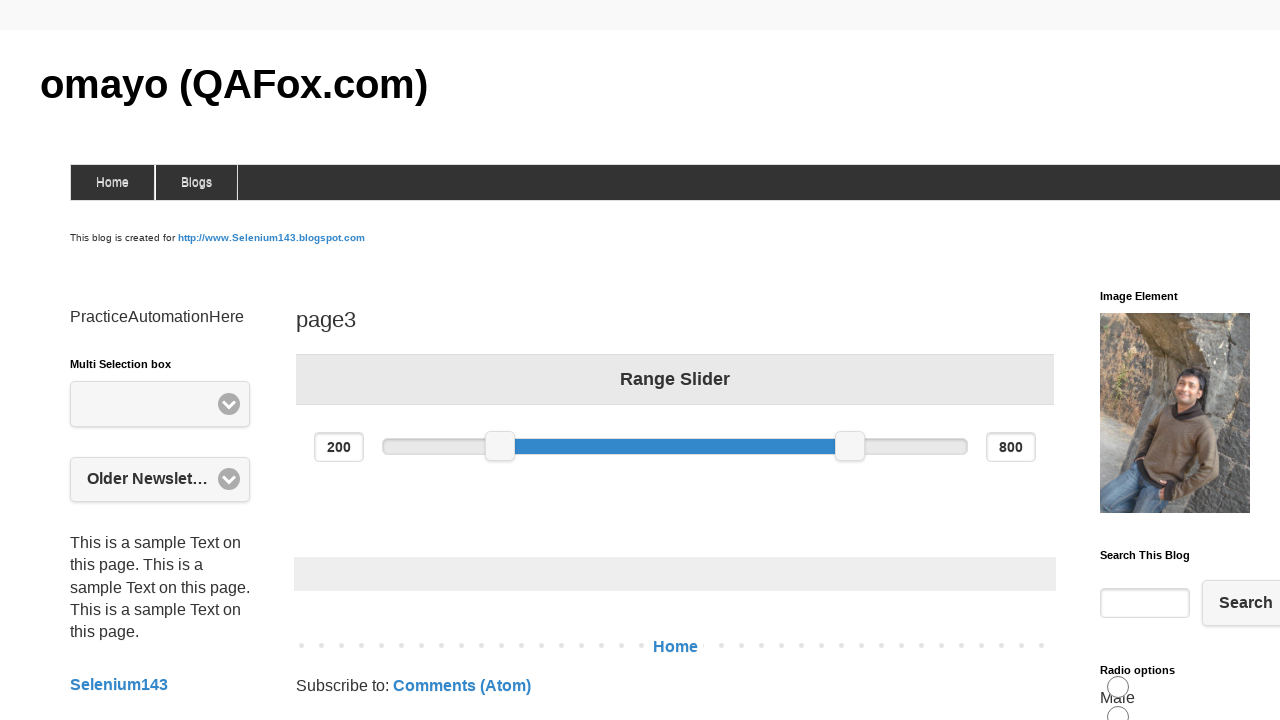

Moved mouse to center of price slider at (500, 446)
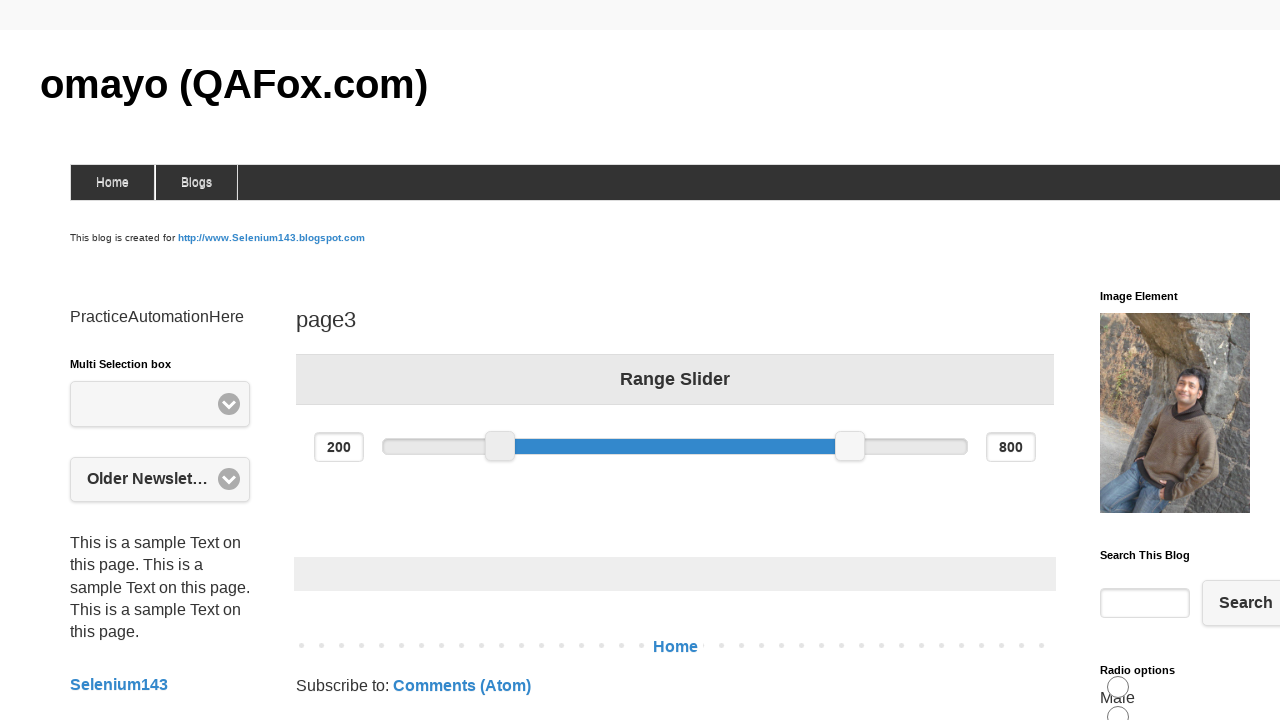

Mouse button pressed down on slider at (500, 446)
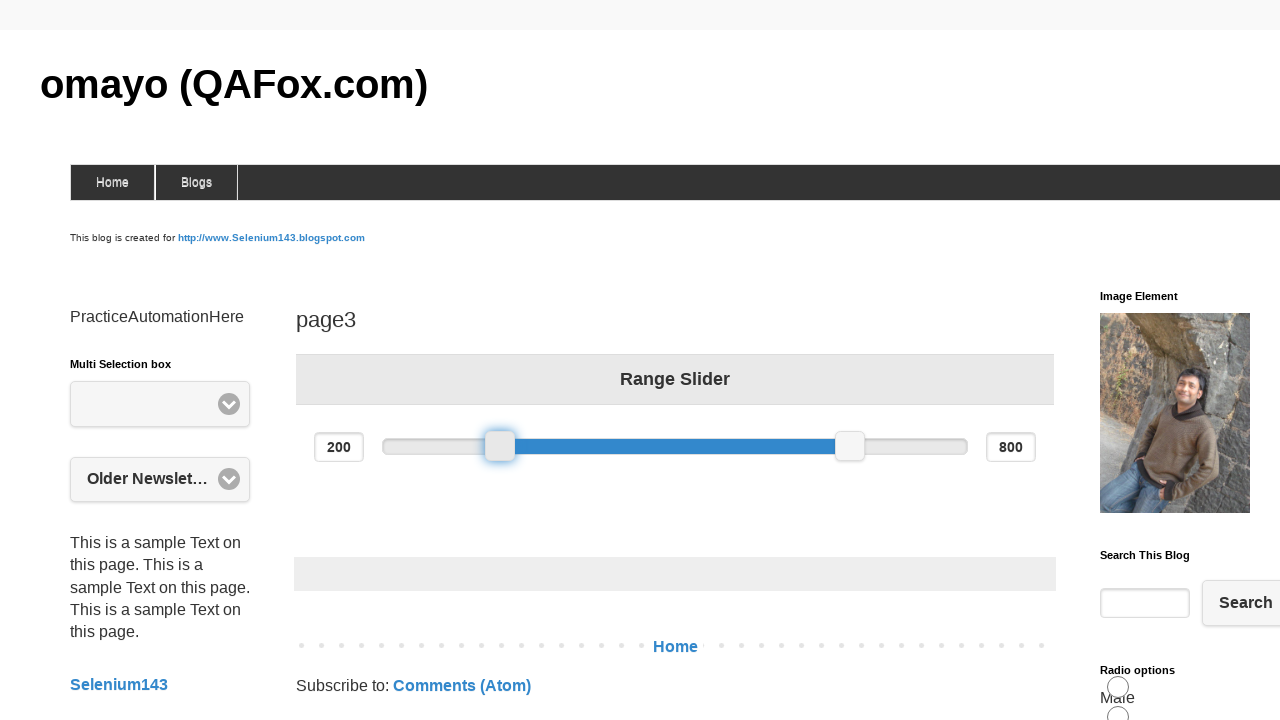

Dragged price slider 100 pixels to the right at (600, 446)
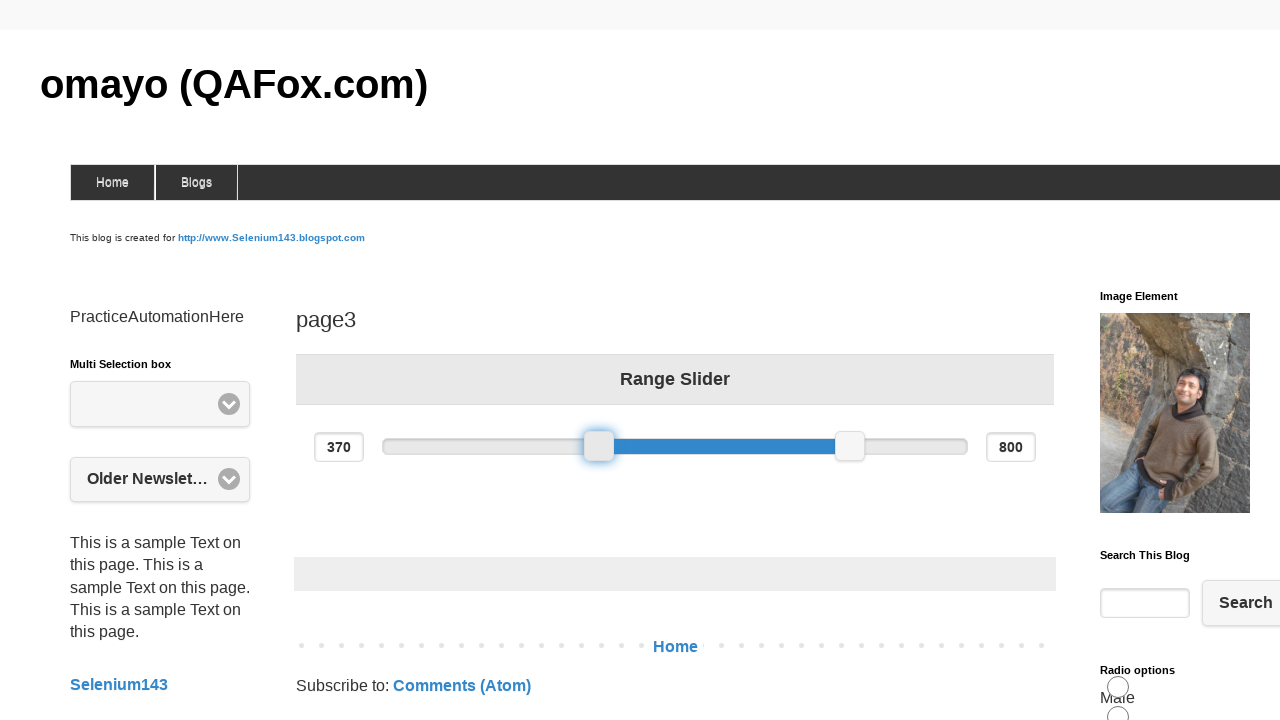

Released mouse button after dragging slider right at (600, 446)
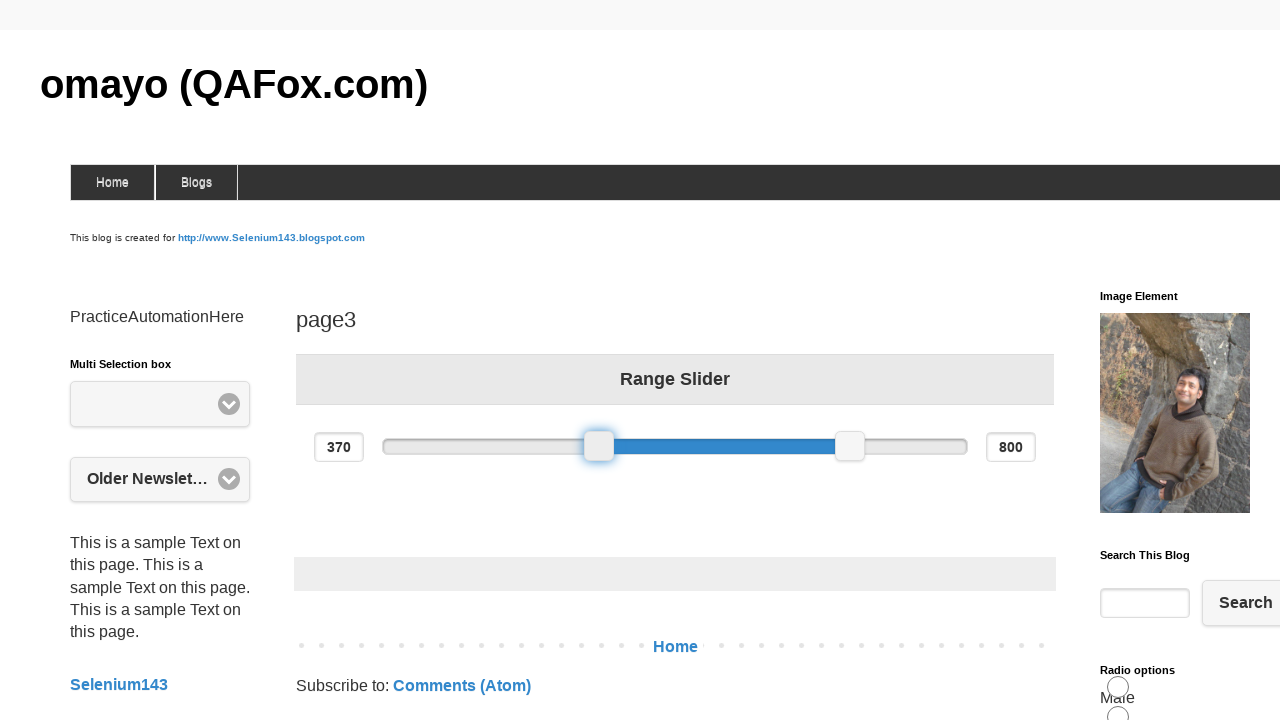

Retrieved updated bounding box of the price slider
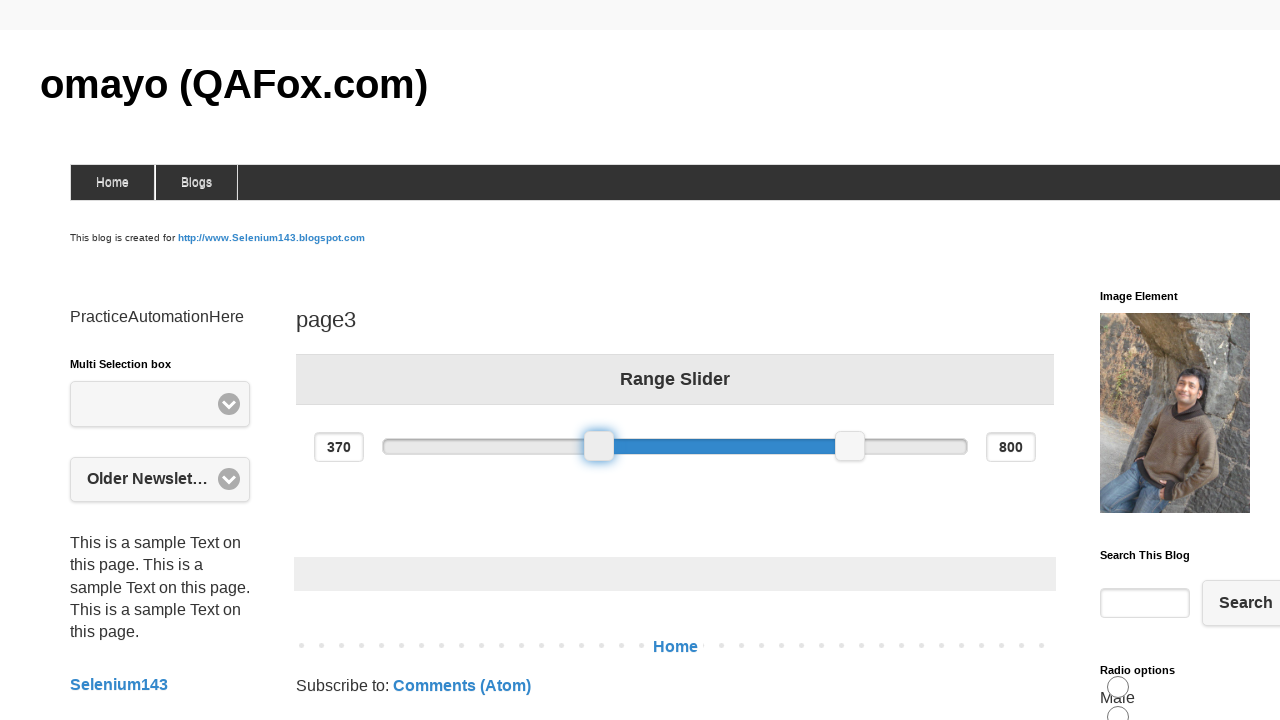

Moved mouse to center of price slider at (599, 446)
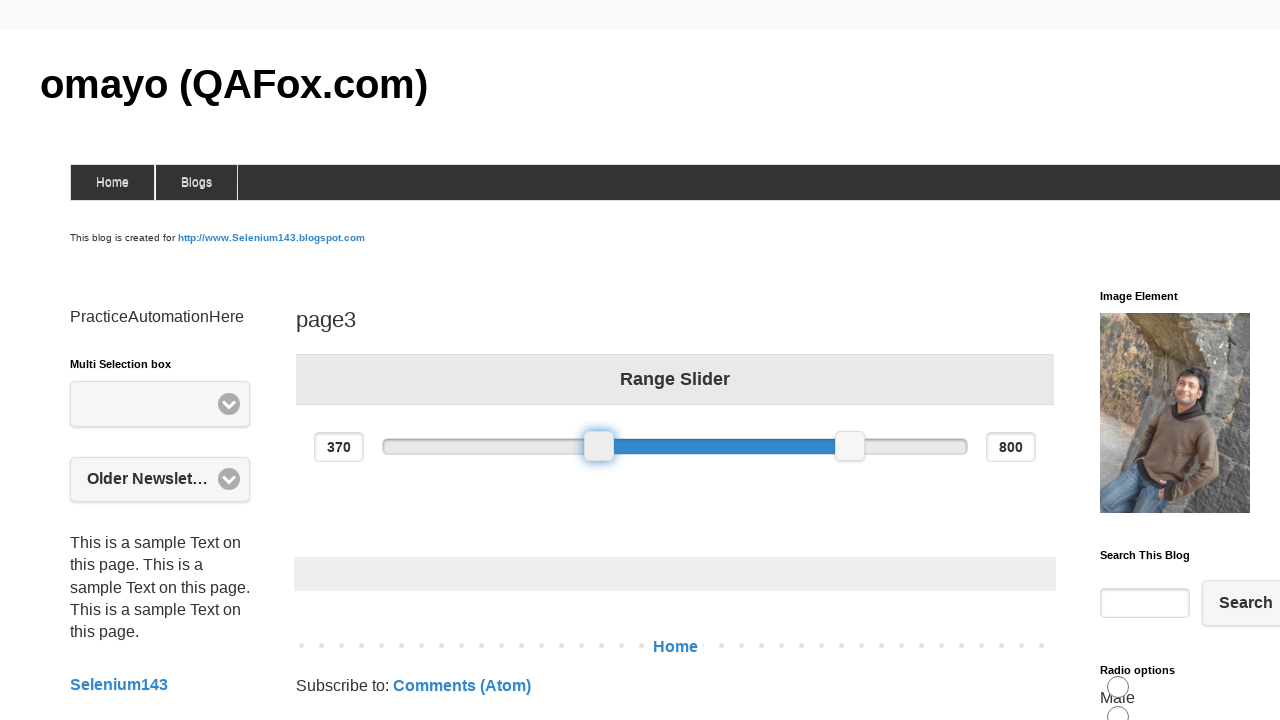

Mouse button pressed down on slider at (599, 446)
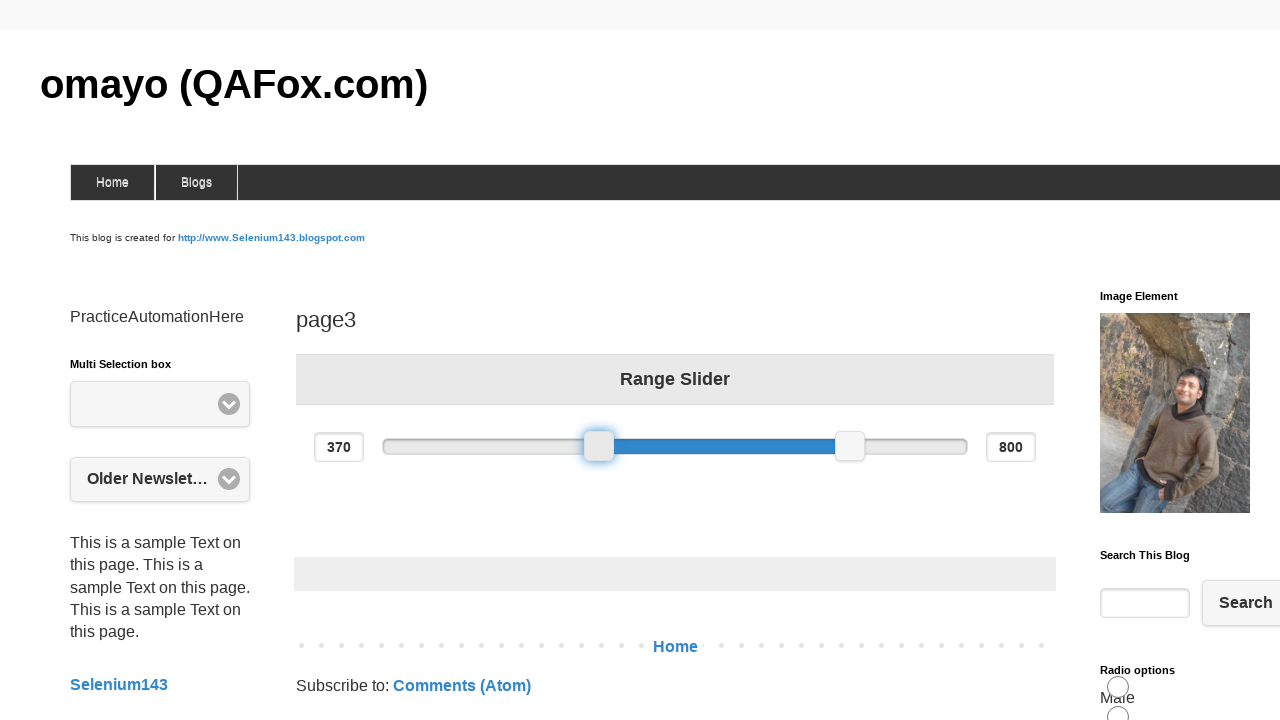

Dragged price slider 100 pixels to the left at (499, 446)
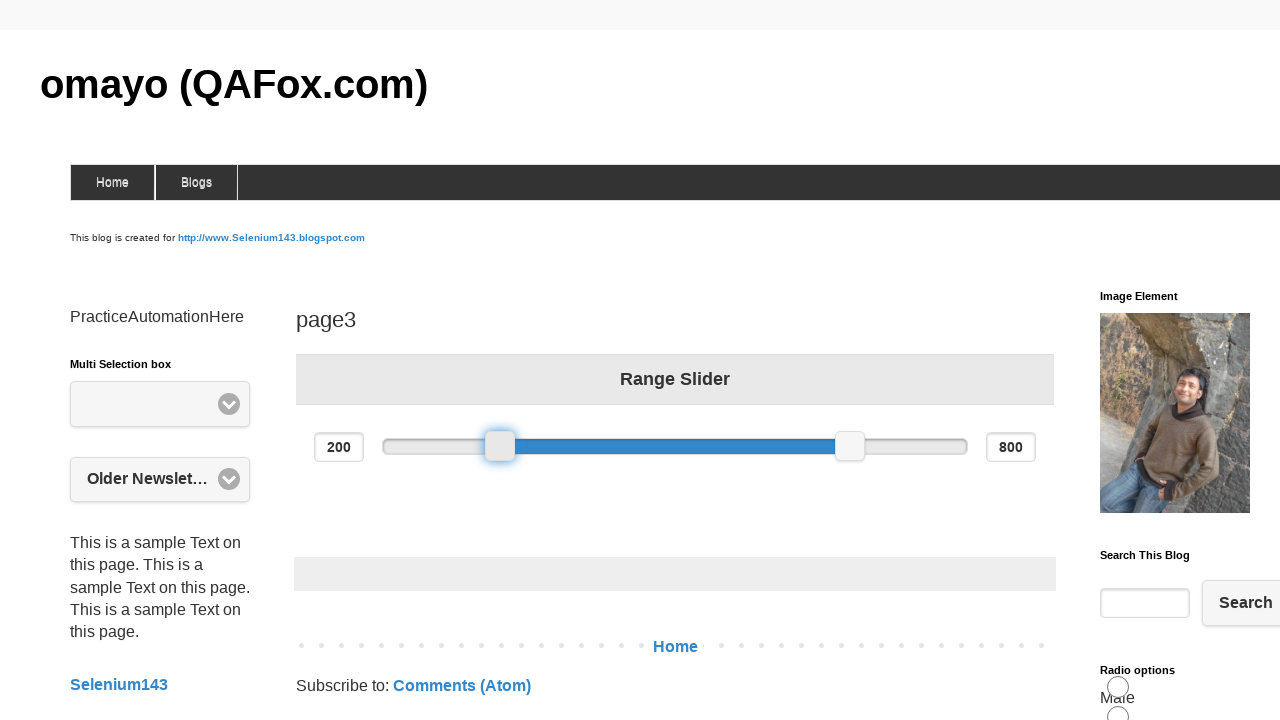

Released mouse button after dragging slider left at (499, 446)
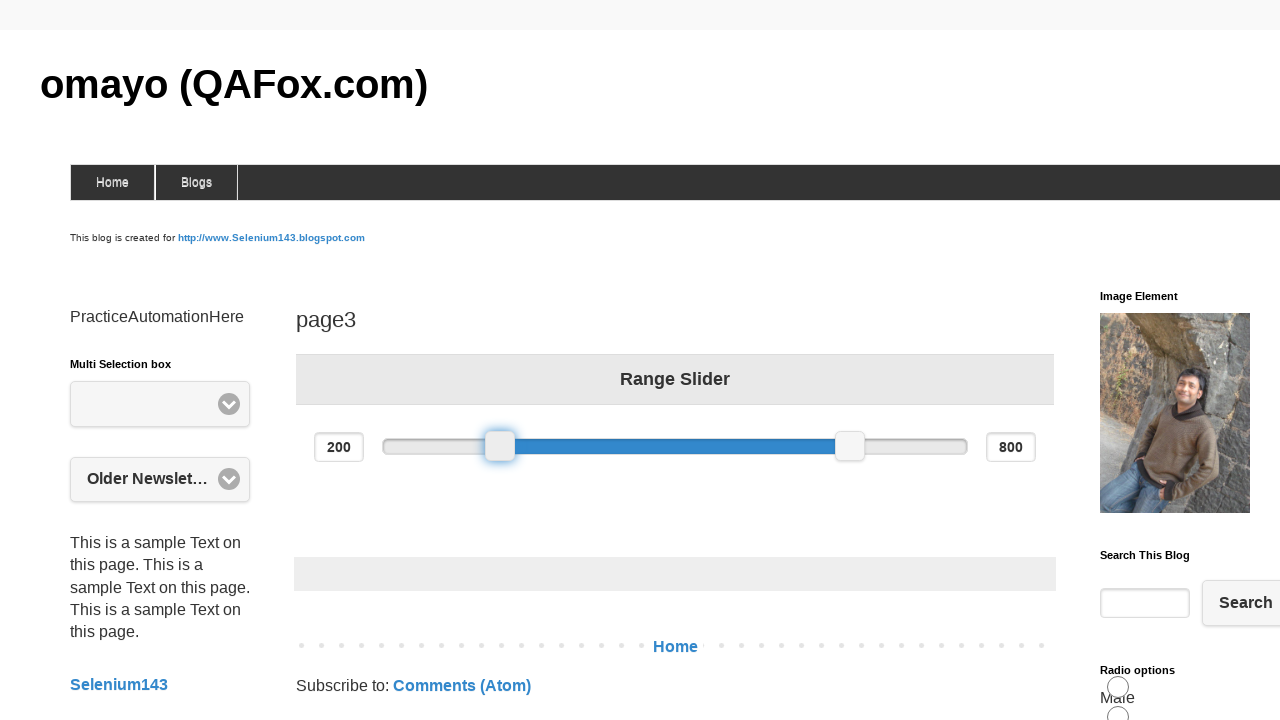

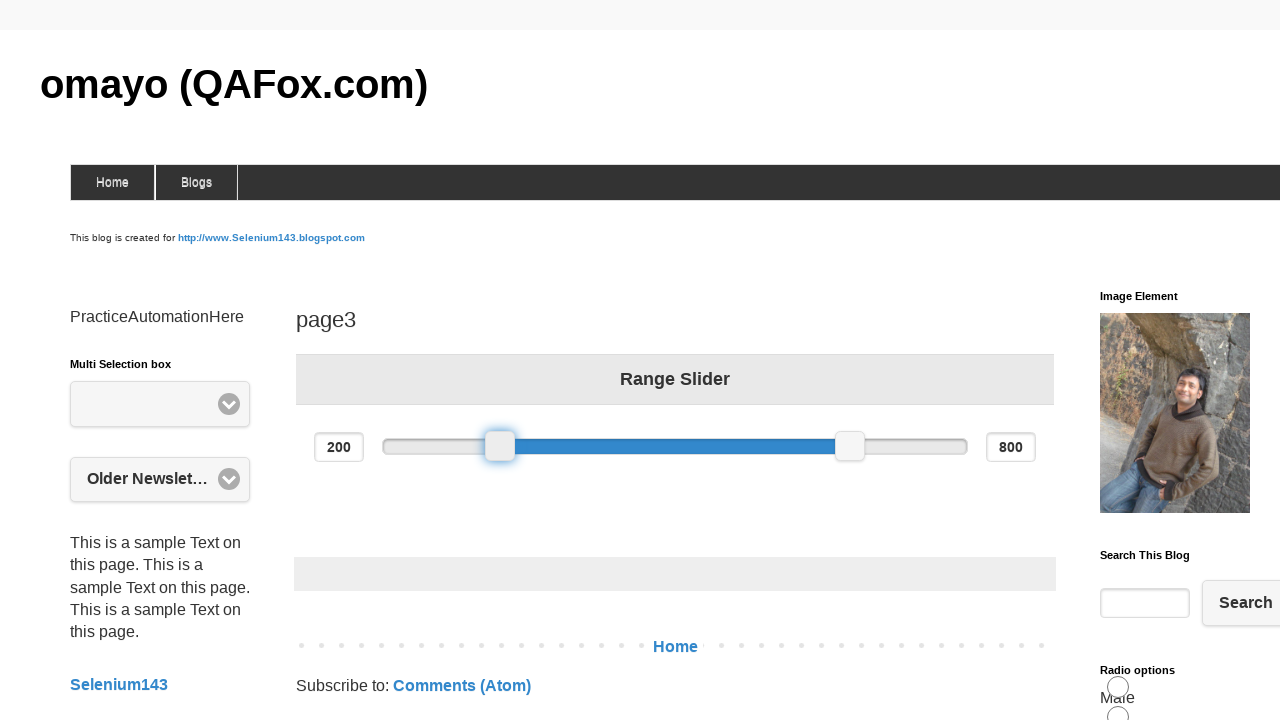